Tests currency change by clearing cookies, setting a GBP currency cookie, reloading the page, and verifying the £ currency symbol appears.

Starting URL: https://electre.kereval.cloud/opencart/index.php

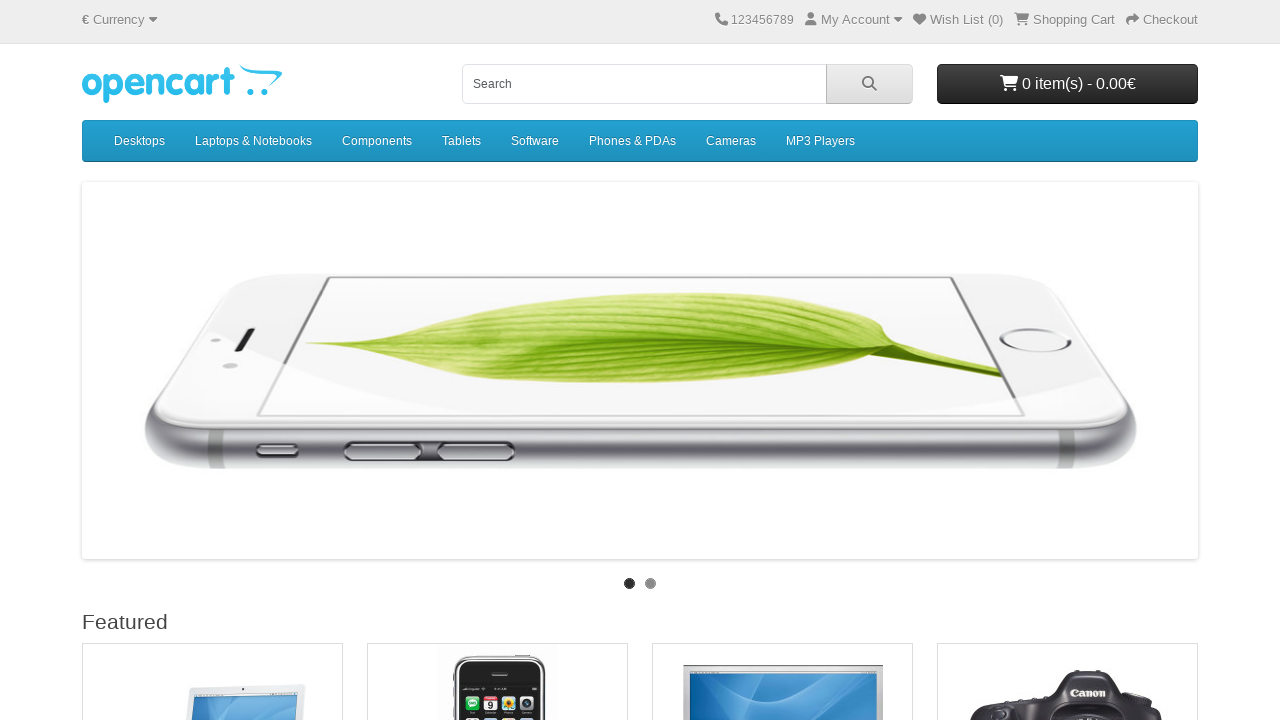

Cleared all existing cookies
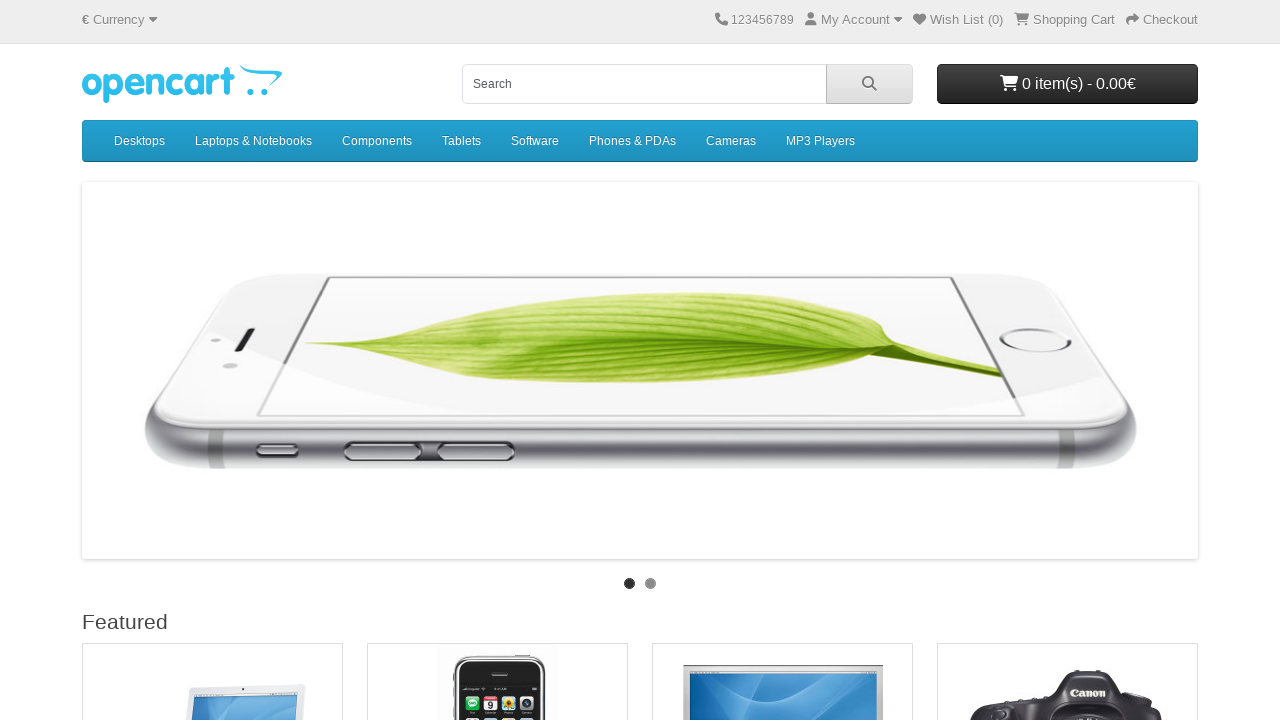

Added GBP currency cookie
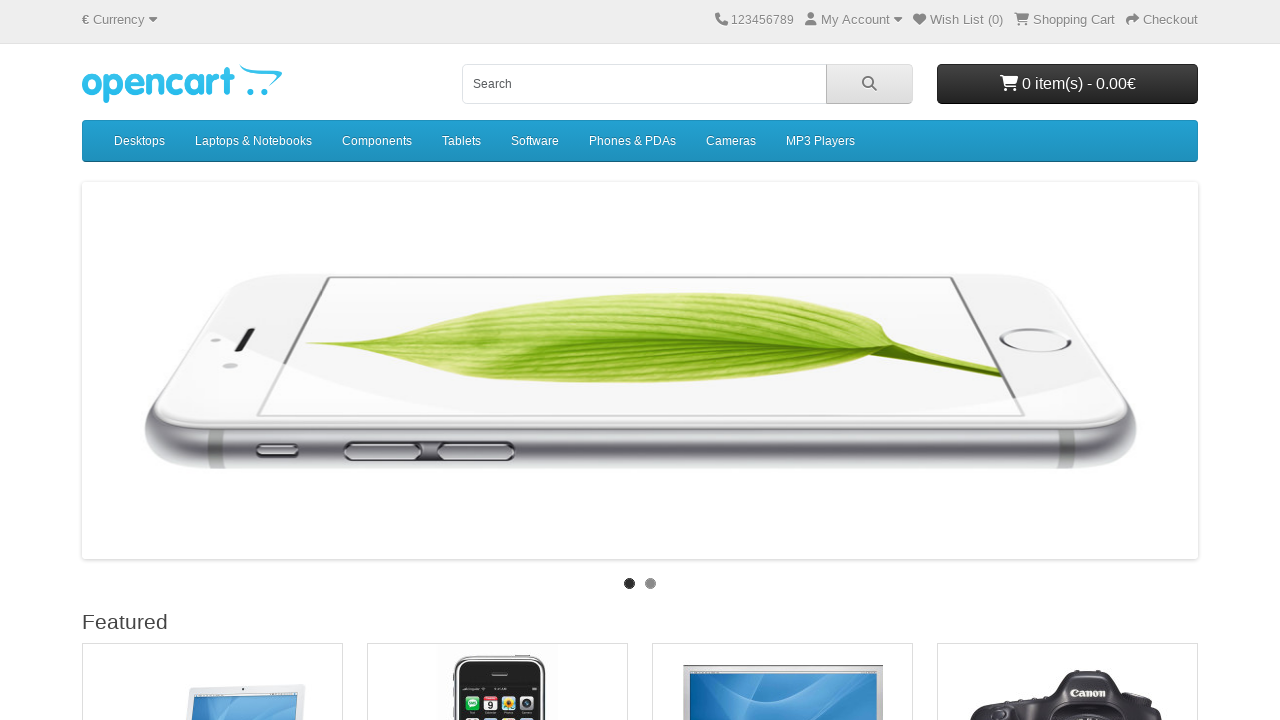

Reloaded page to apply new currency cookie
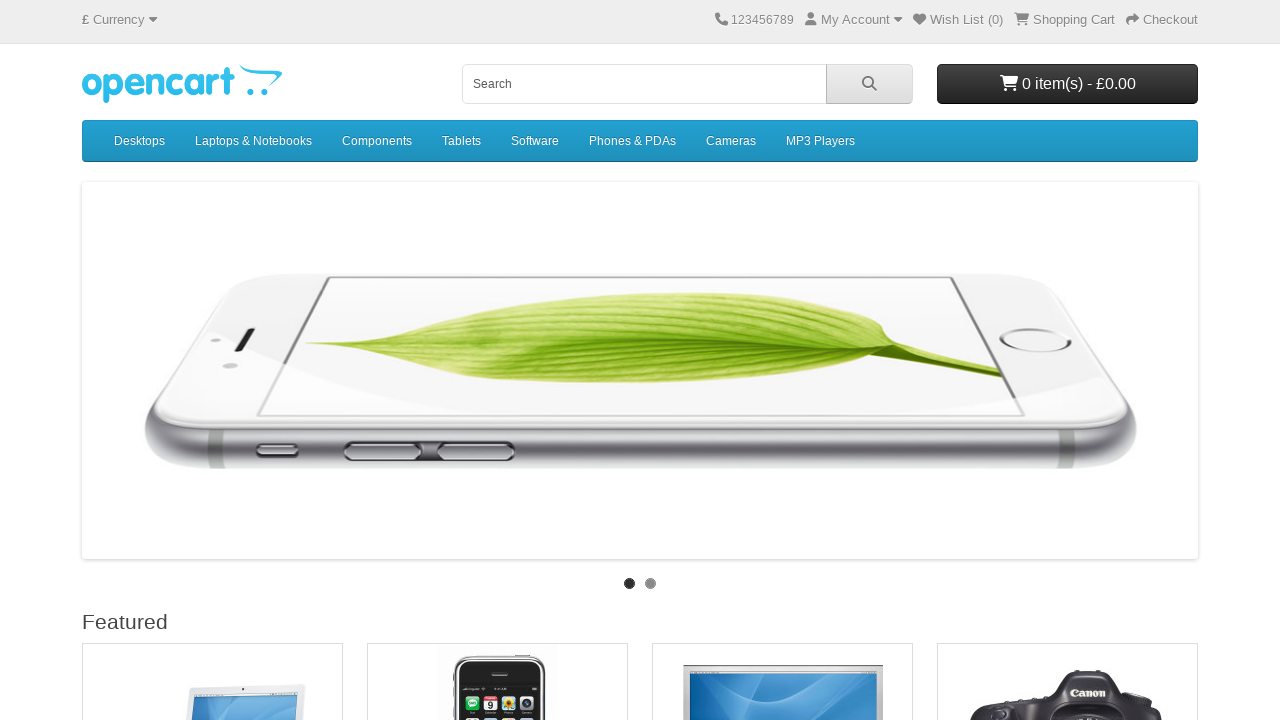

Verified GBP currency symbol (£) is visible on the page
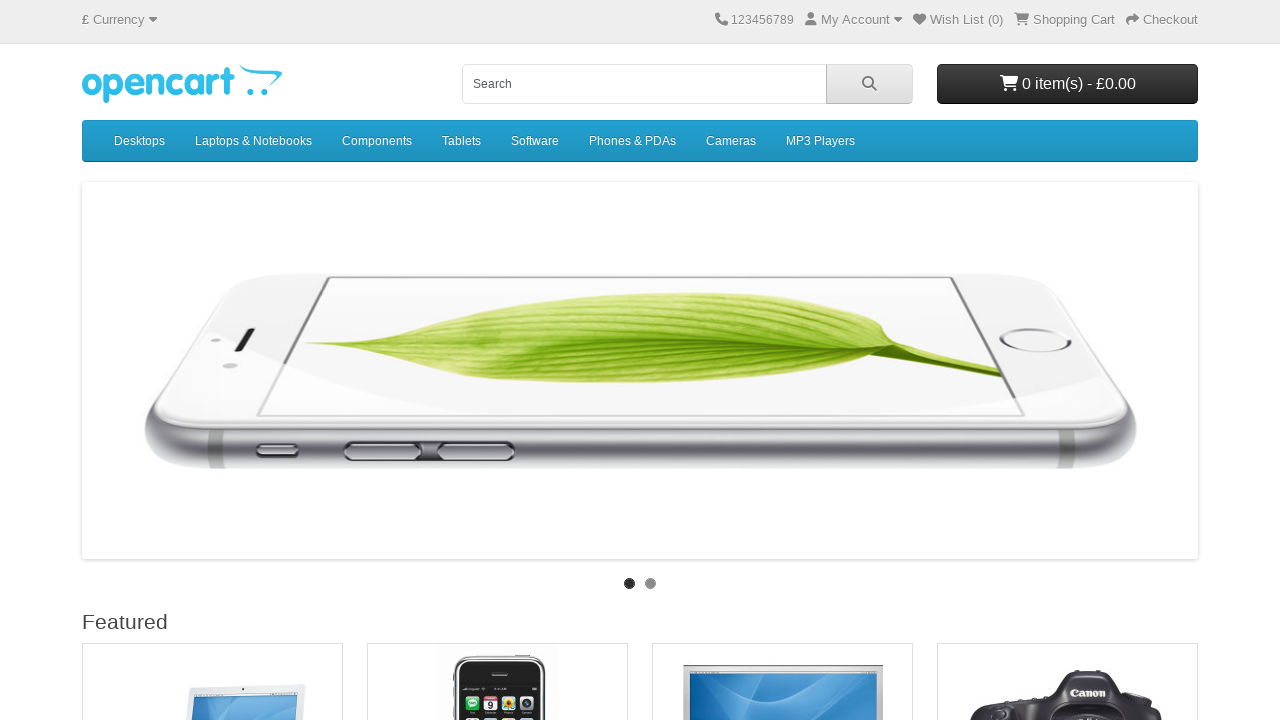

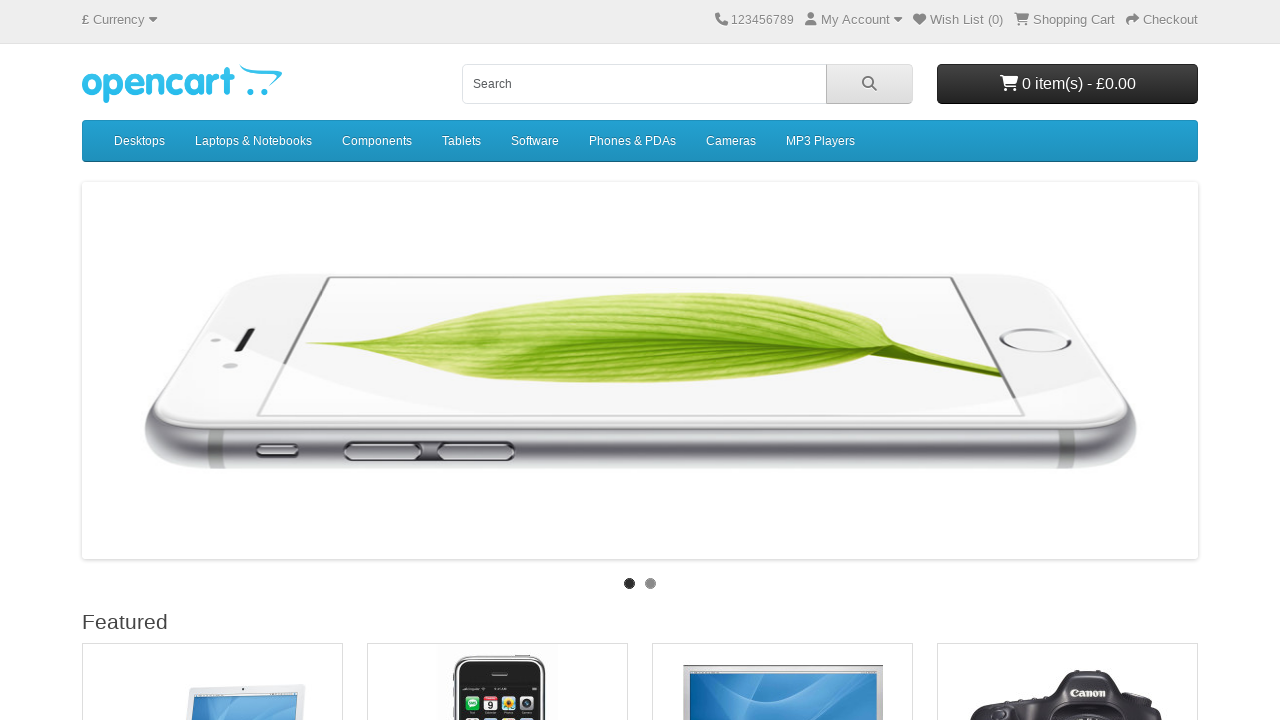